Tests drag and drop functionality within an iframe on jQuery UI demo page, then scrolls the page and counts all links

Starting URL: https://jqueryui.com/droppable/

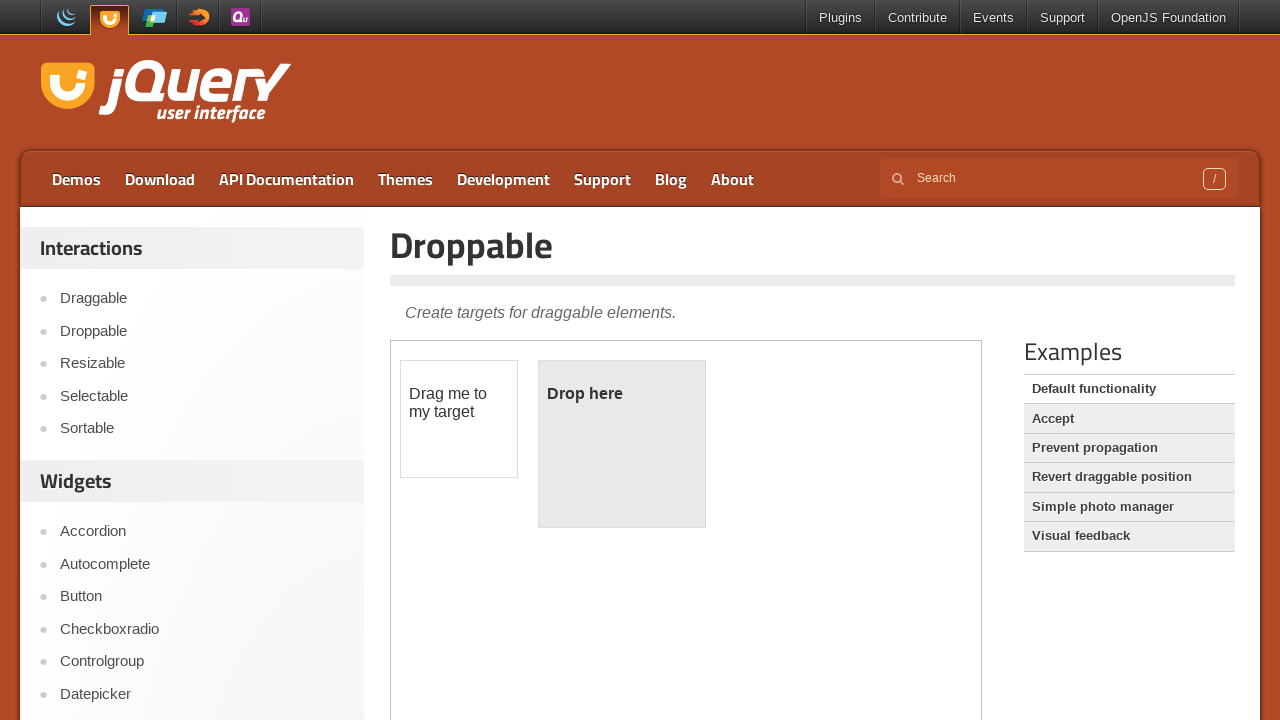

Located the demo frame containing drag and drop elements
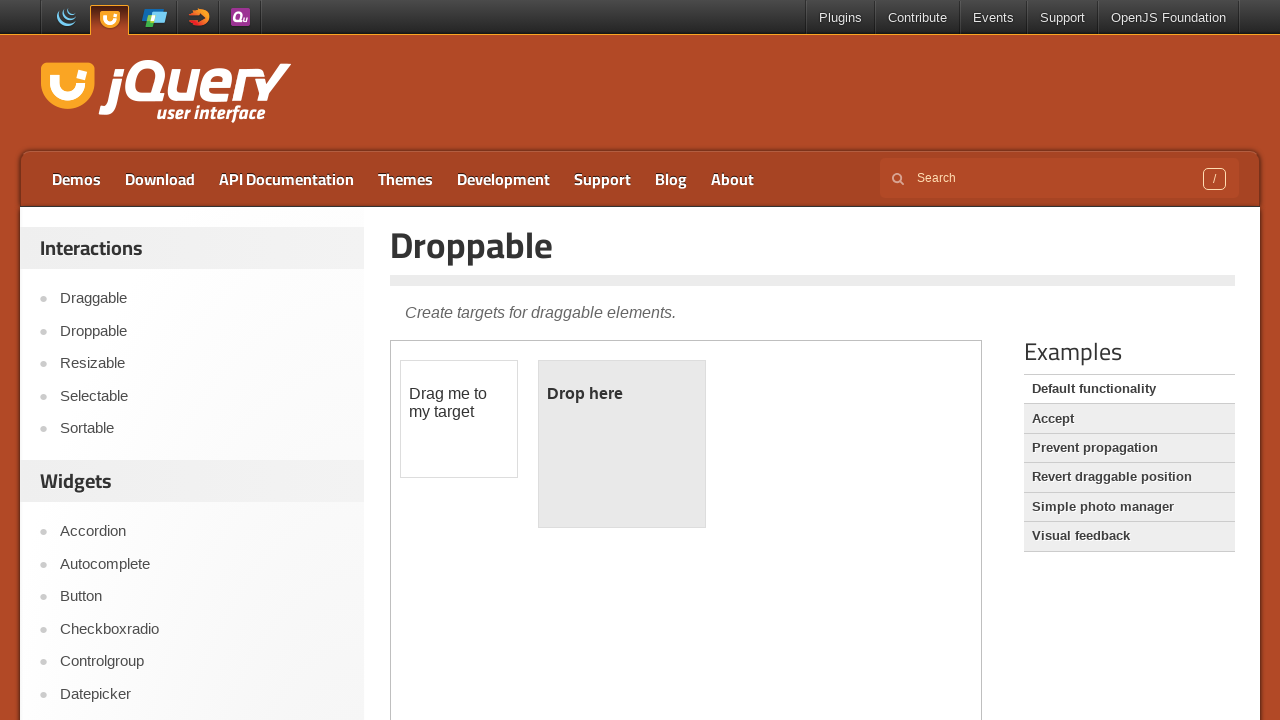

Located draggable element within iframe
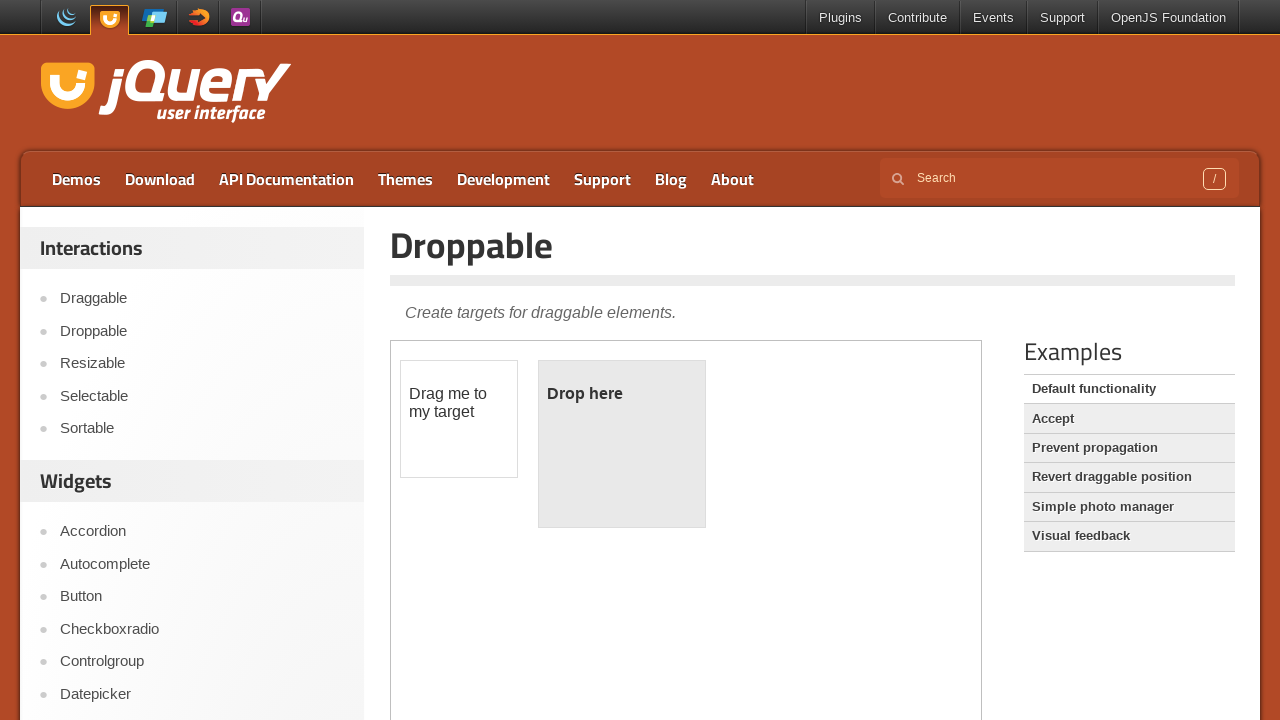

Located droppable target element within iframe
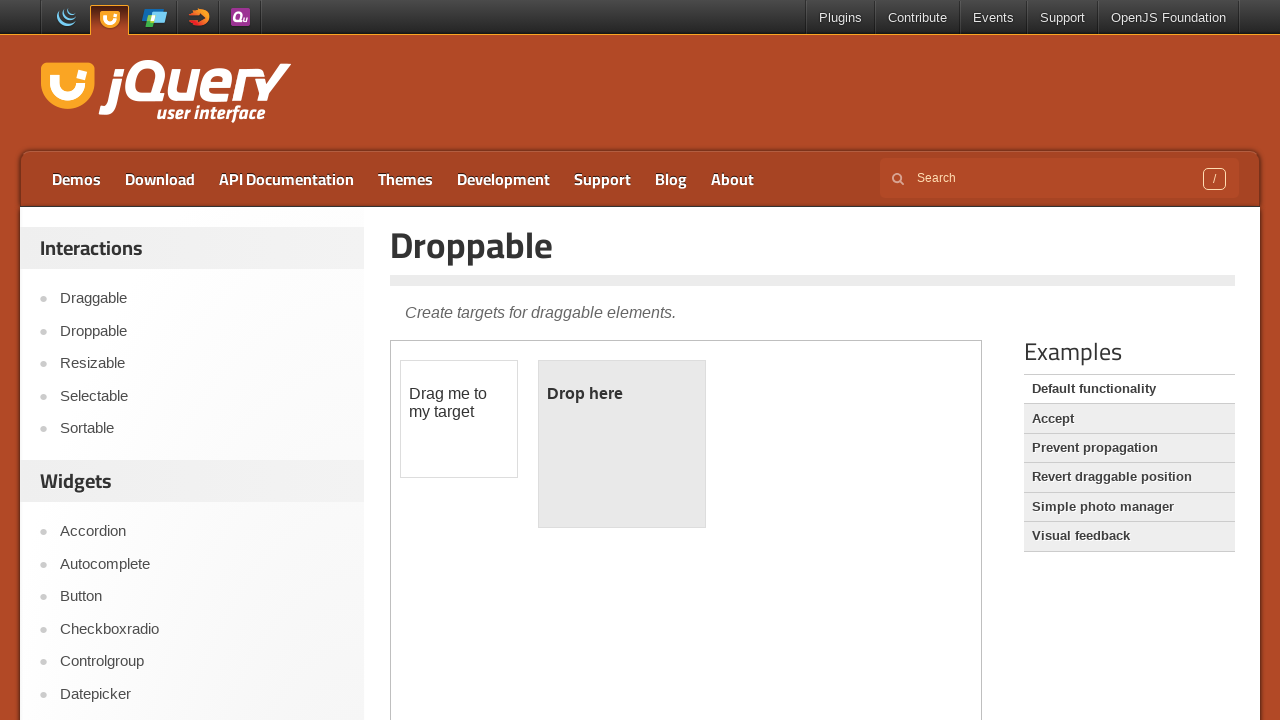

Dragged draggable element to droppable target at (622, 444)
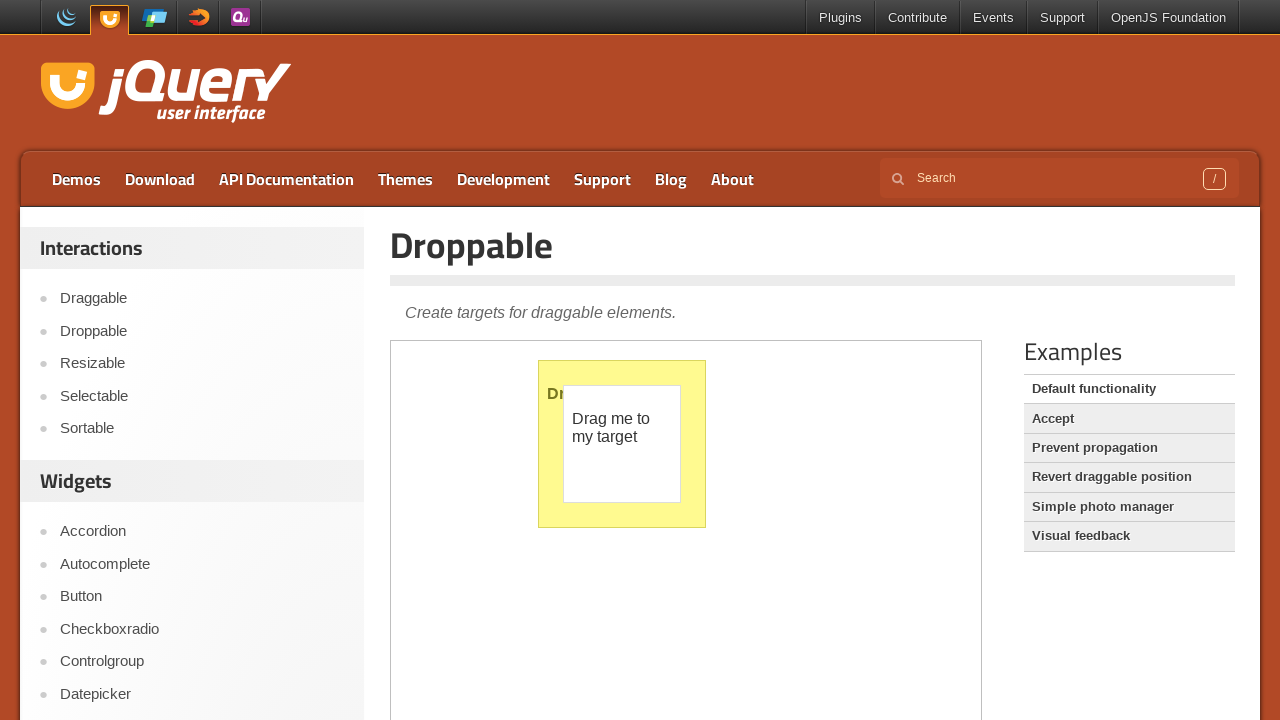

Scrolled page down by 250 pixels
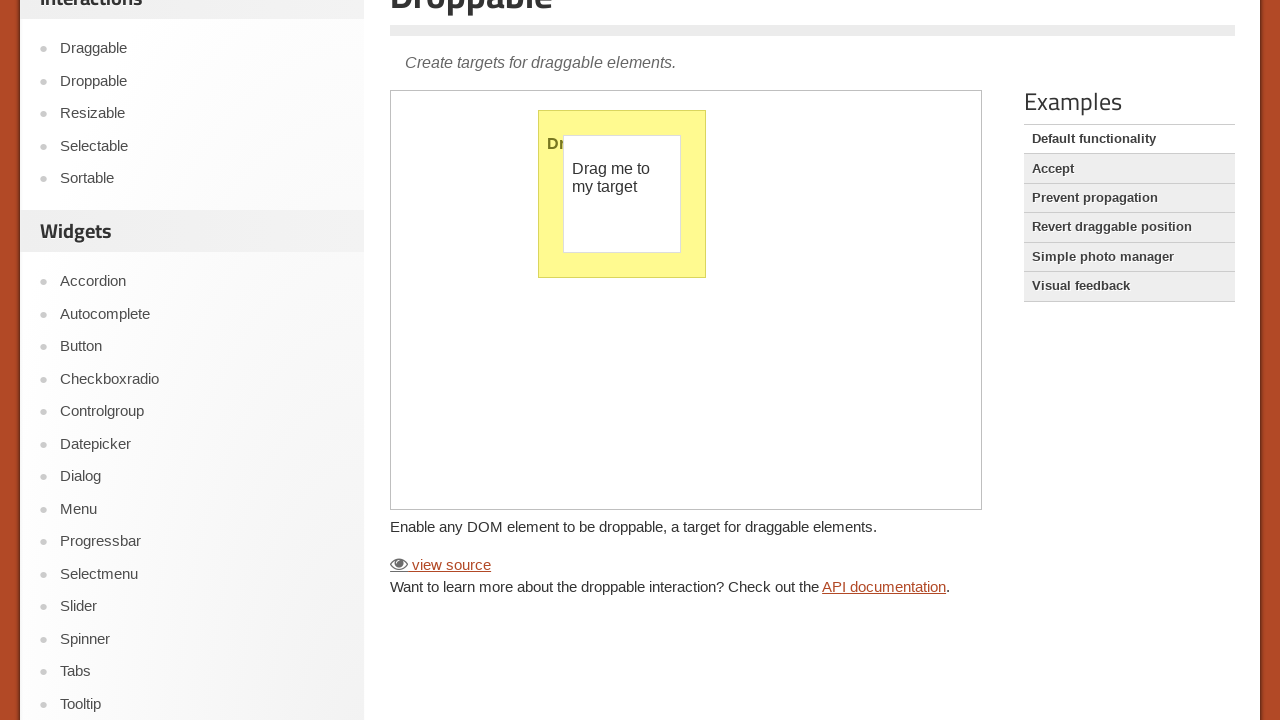

Found and counted all links on page: 101 total links
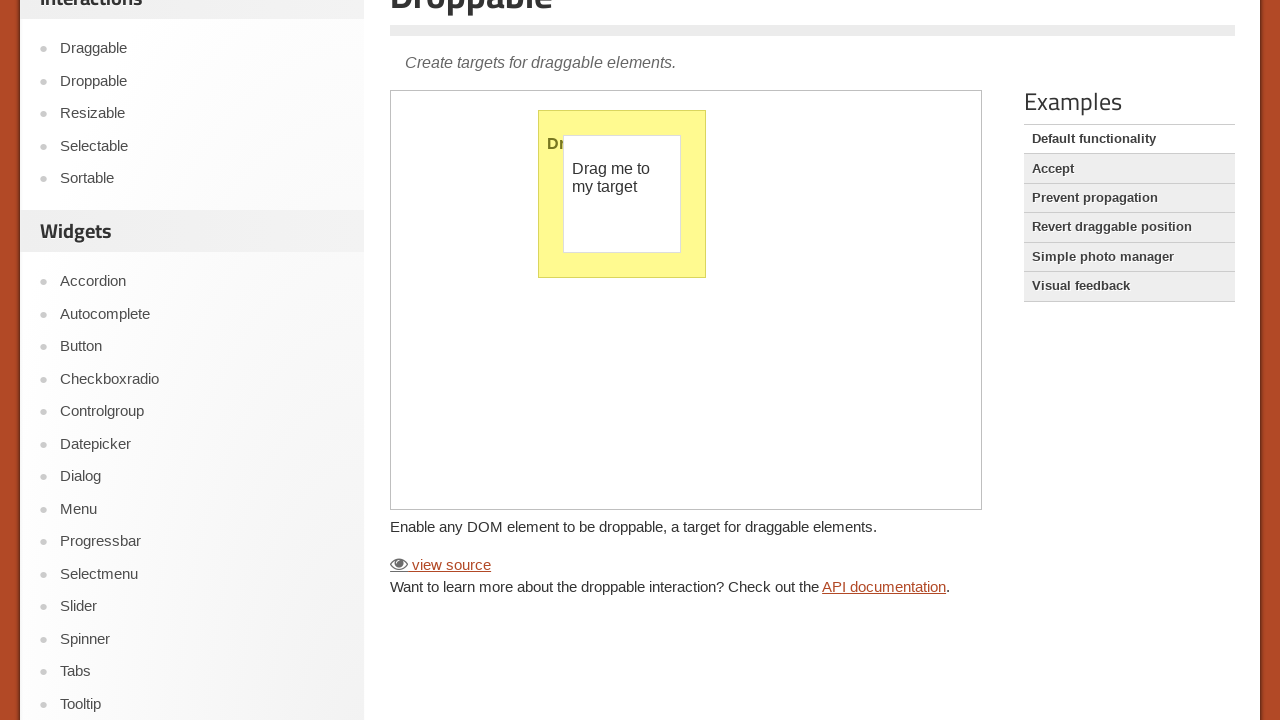

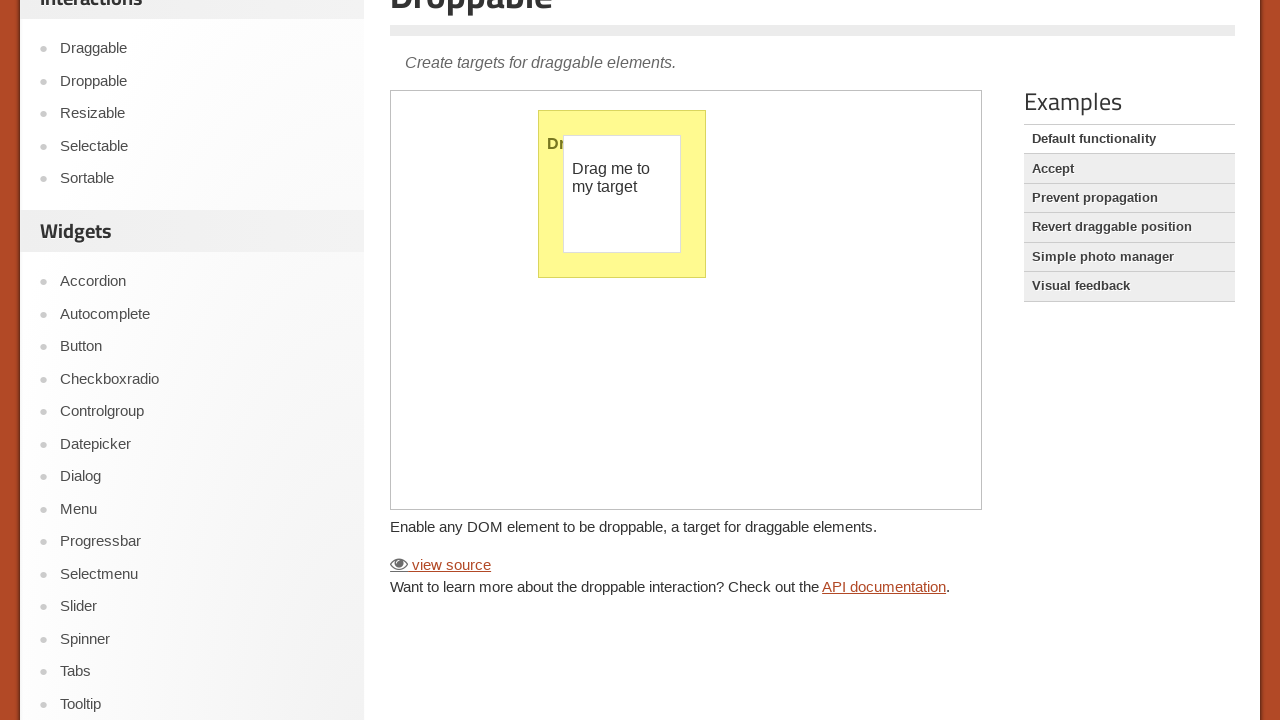